Tests registration form validation when password is less than 6 characters and verifies the minimum length error messages.

Starting URL: https://alada.vn/tai-khoan/dang-ky.html

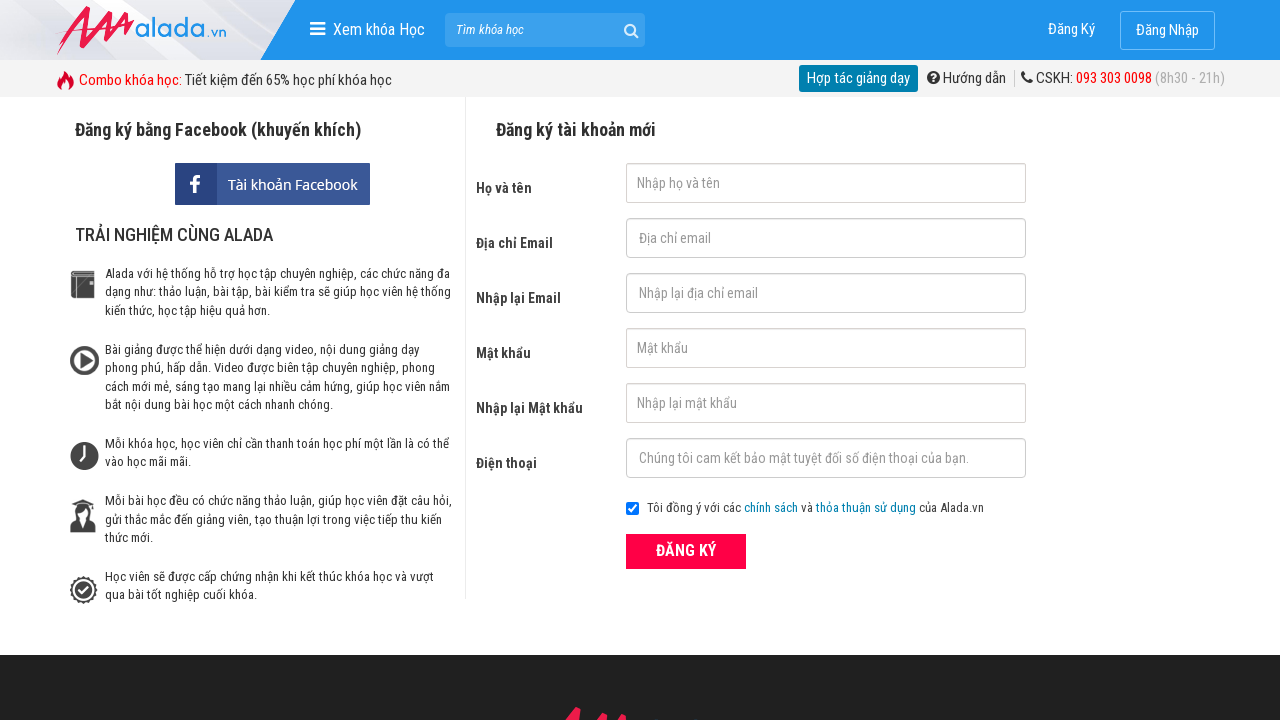

Filled firstname field with 'thao tran' on #txtFirstname
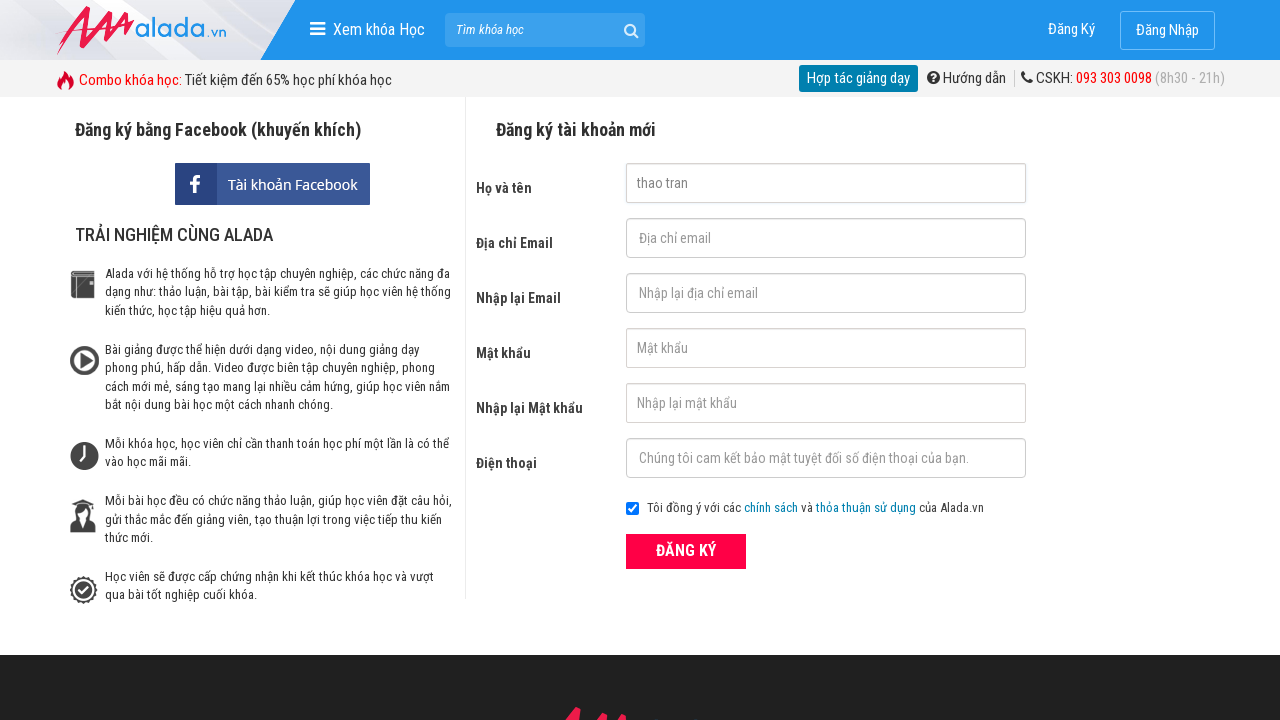

Filled email field with 'thaotran@gmail.com' on #txtEmail
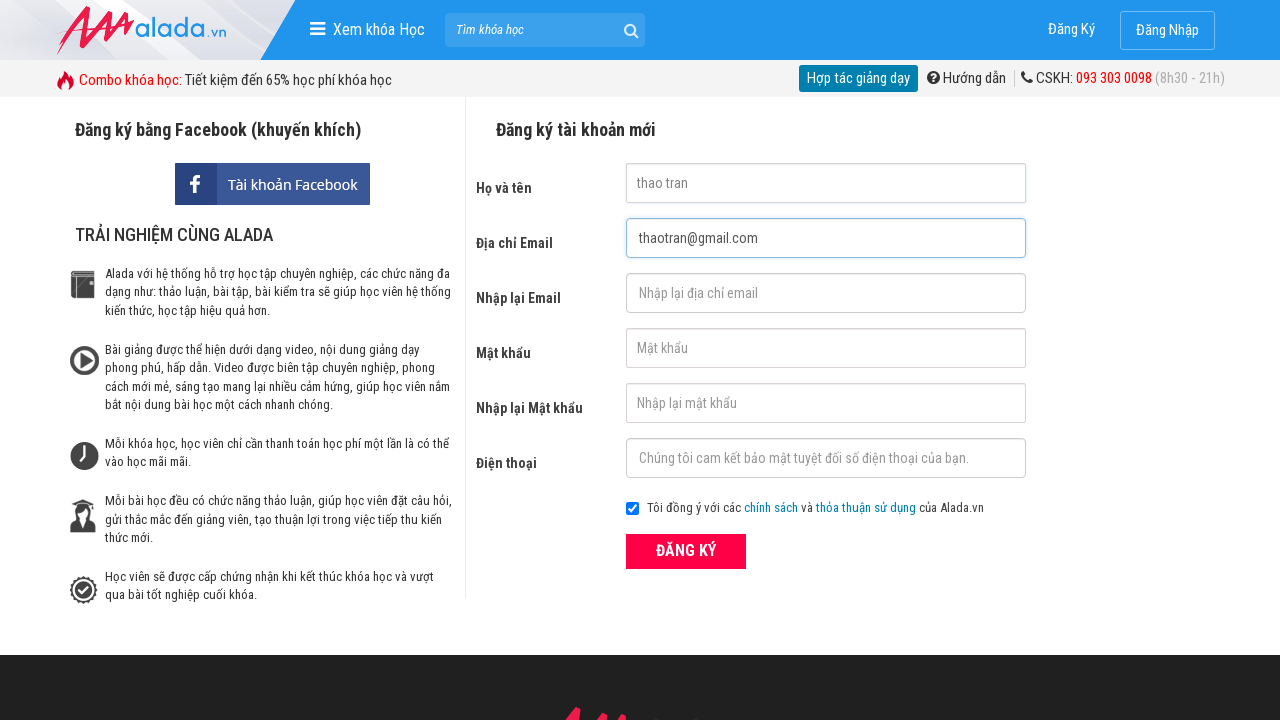

Filled confirm email field with 'thaotran@gmail.com' on #txtCEmail
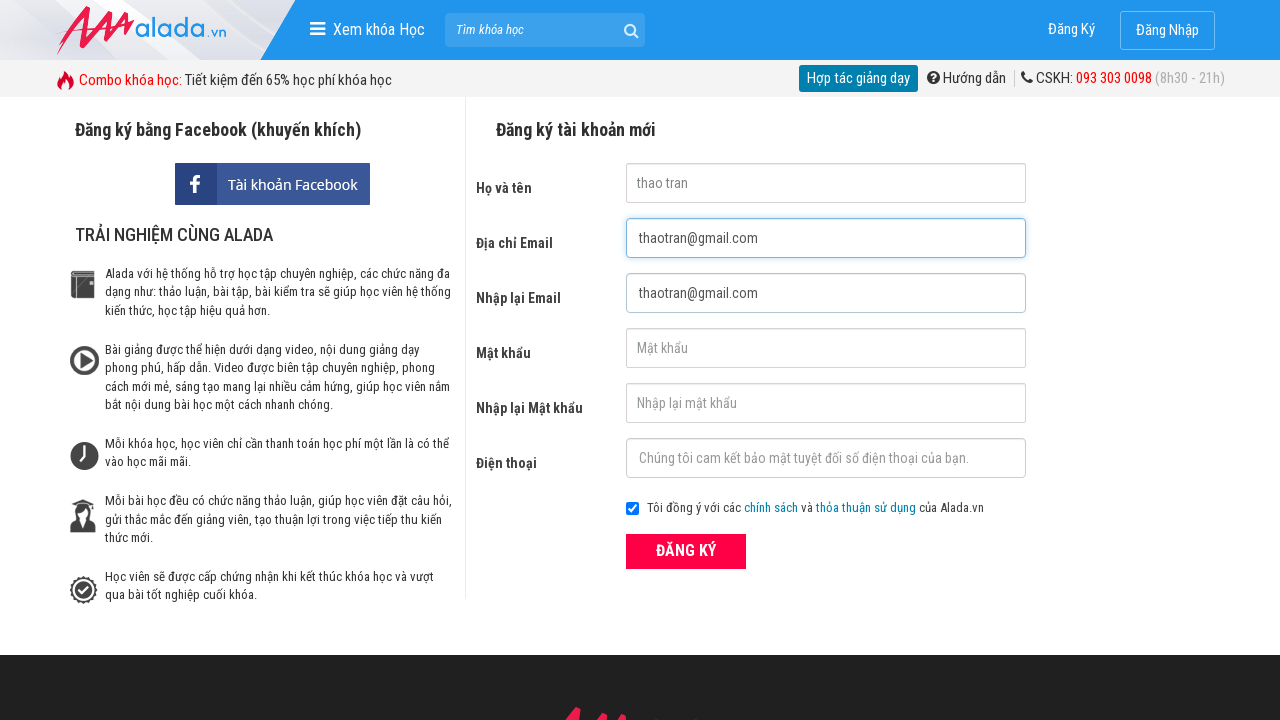

Filled password field with '123' (less than 6 characters) on #txtPassword
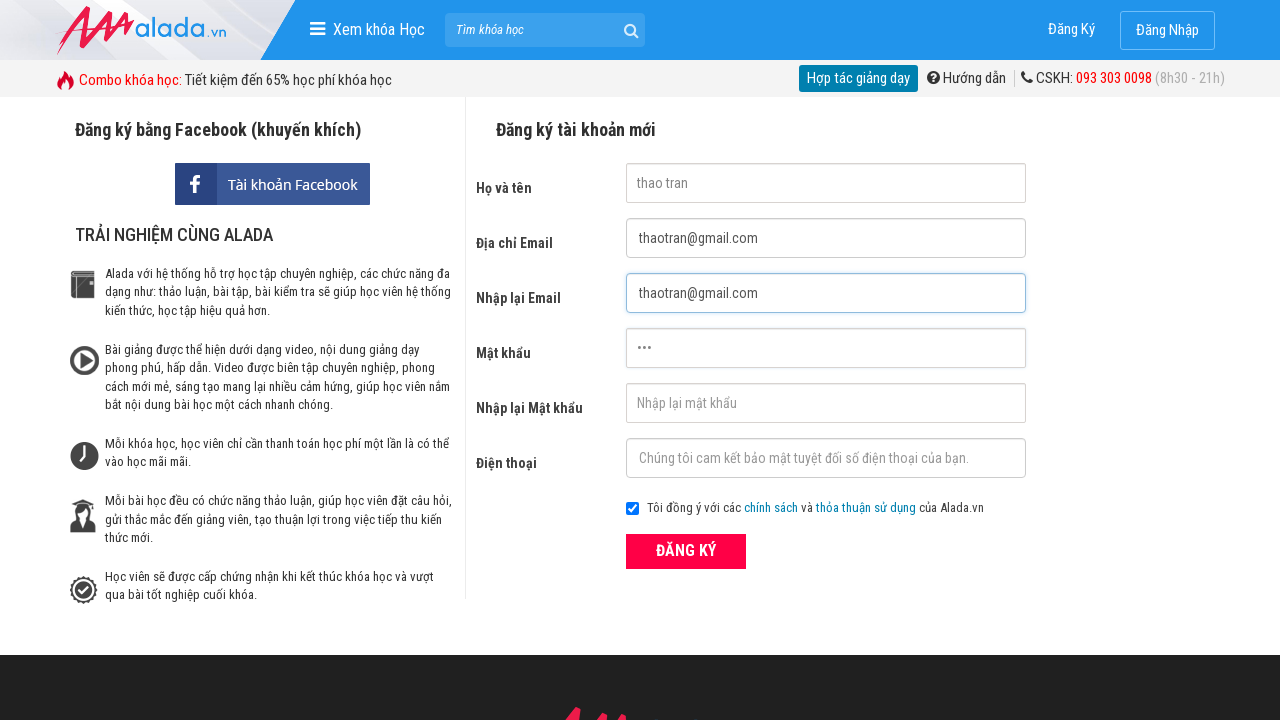

Filled confirm password field with '123' (less than 6 characters) on #txtCPassword
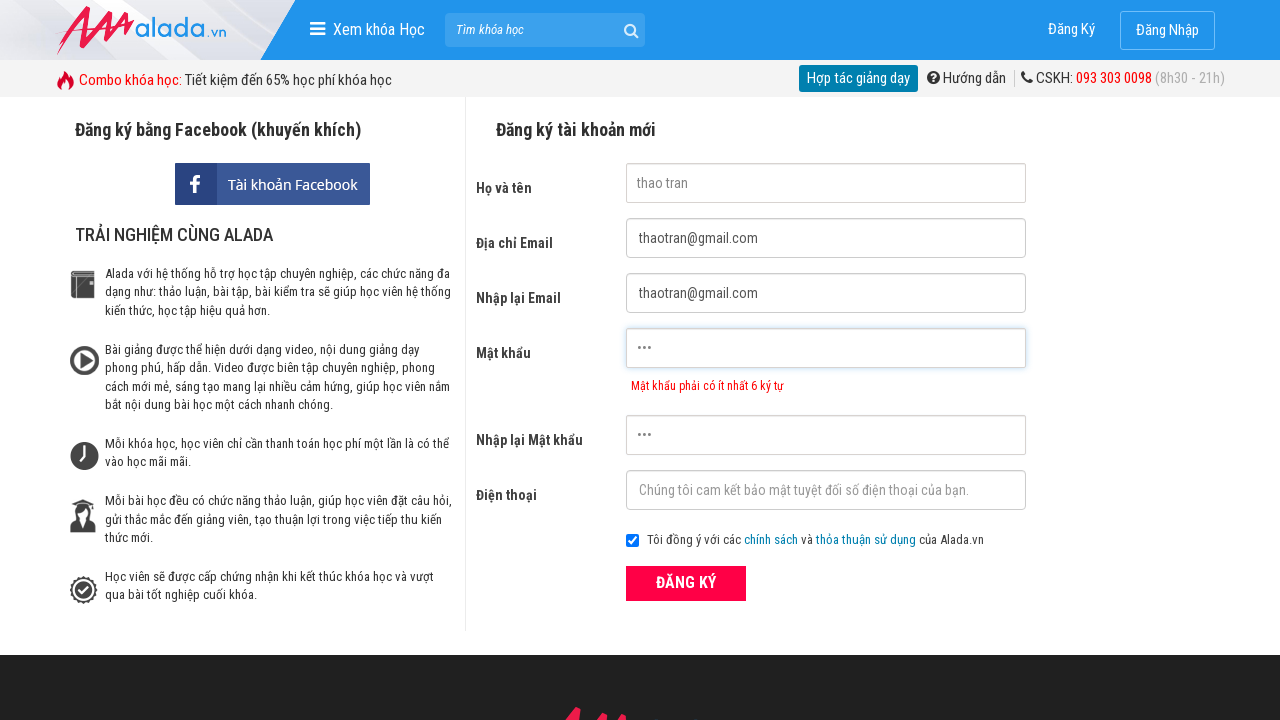

Filled phone field with '0123456789' on #txtPhone
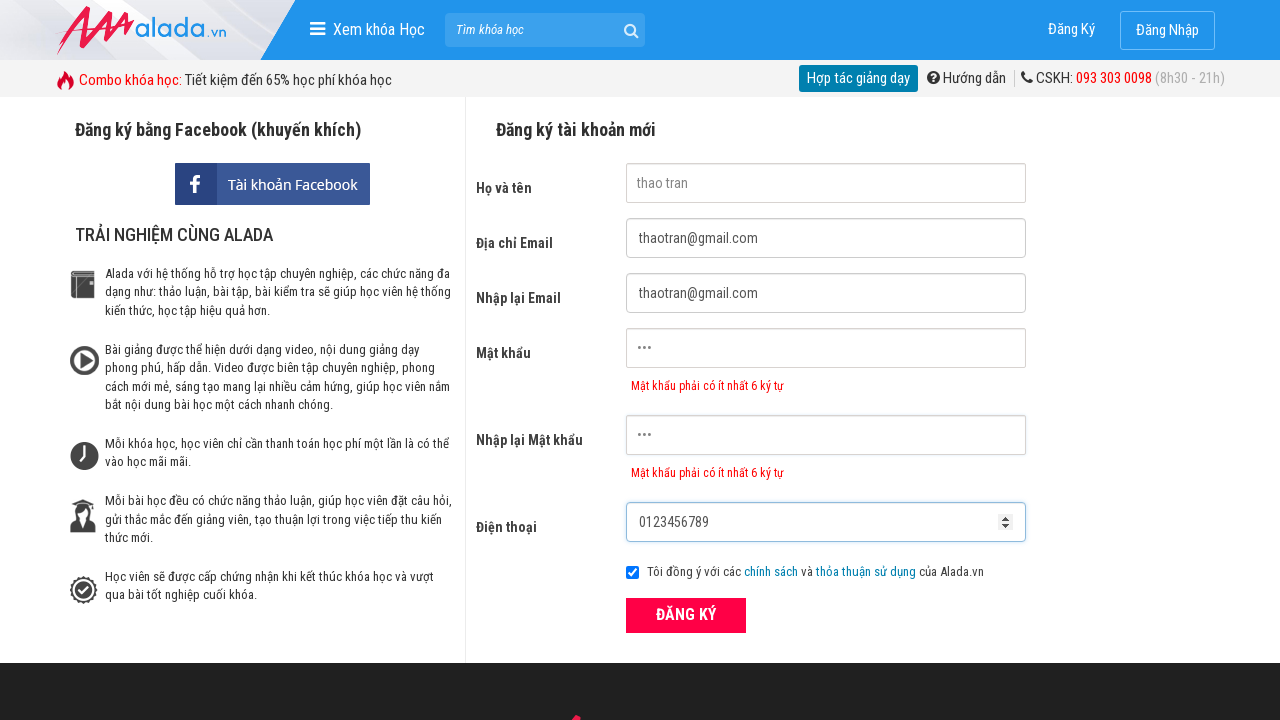

Clicked ĐĂNG KÝ (Register) button at (686, 615) on xpath=//form[@id='frmLogin']//button[text()='ĐĂNG KÝ']
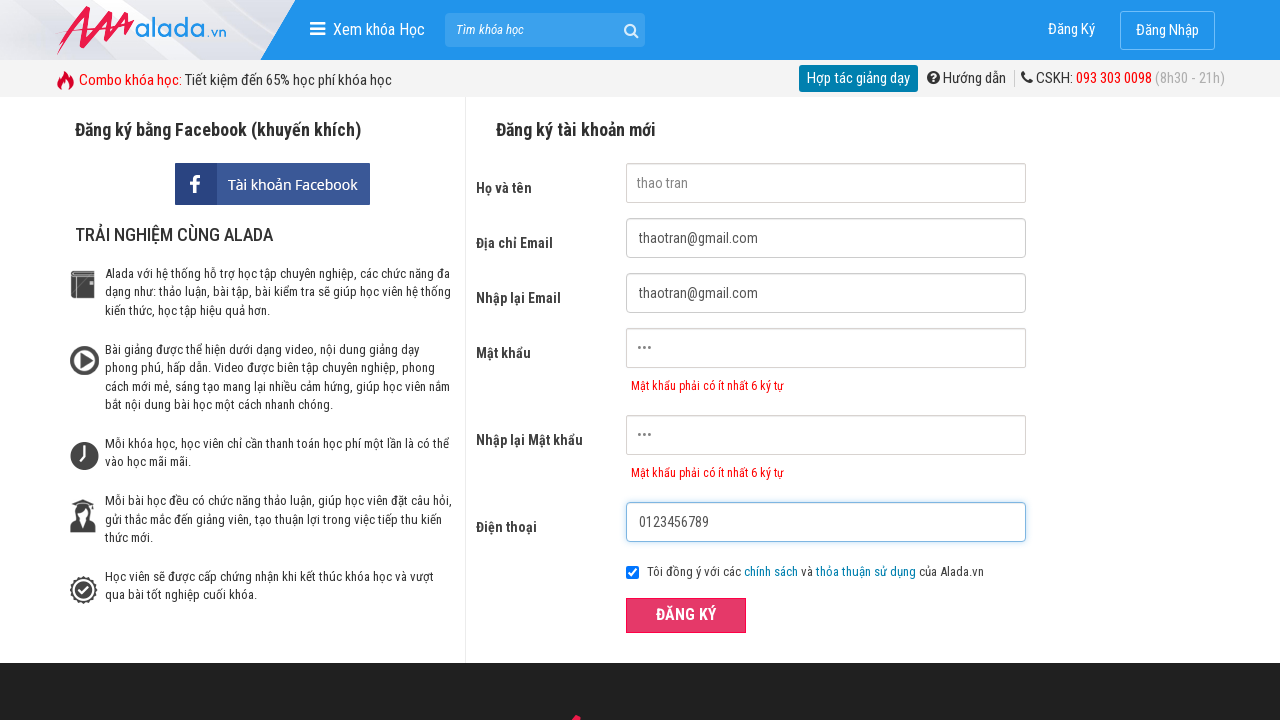

Password error message appeared on page
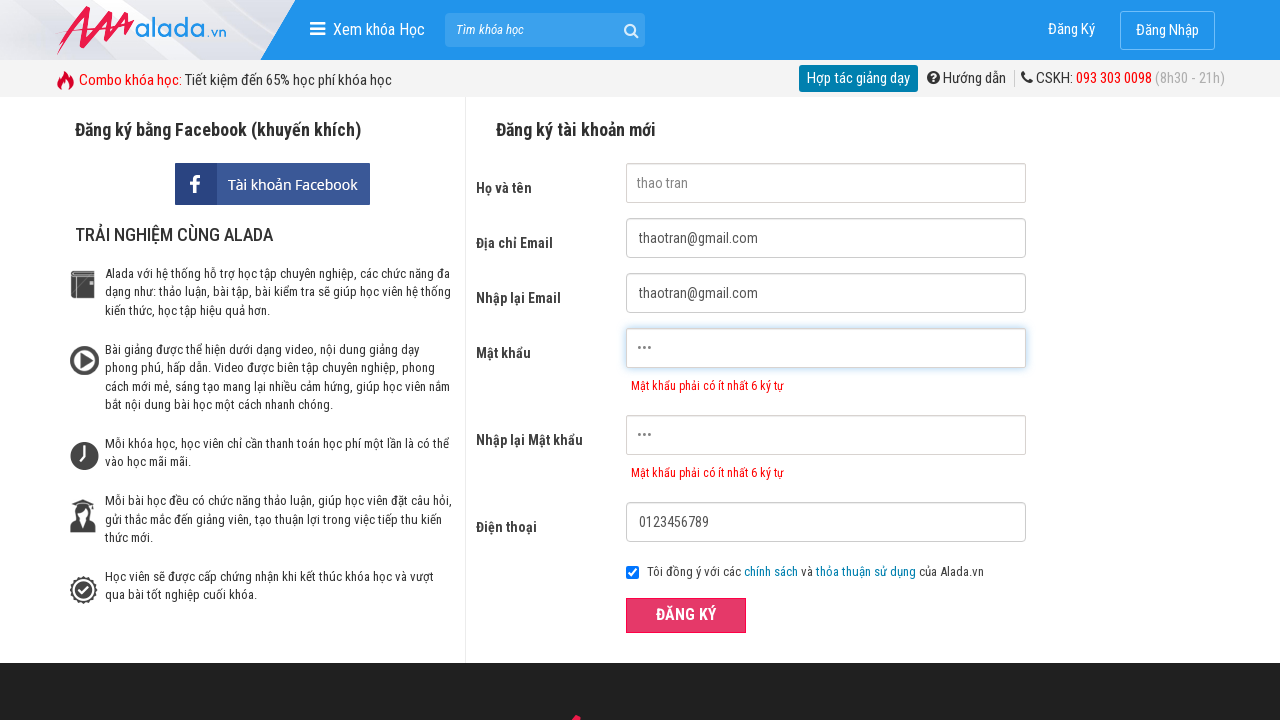

Verified password error message: 'Mật khẩu phải có ít nhất 6 ký tự'
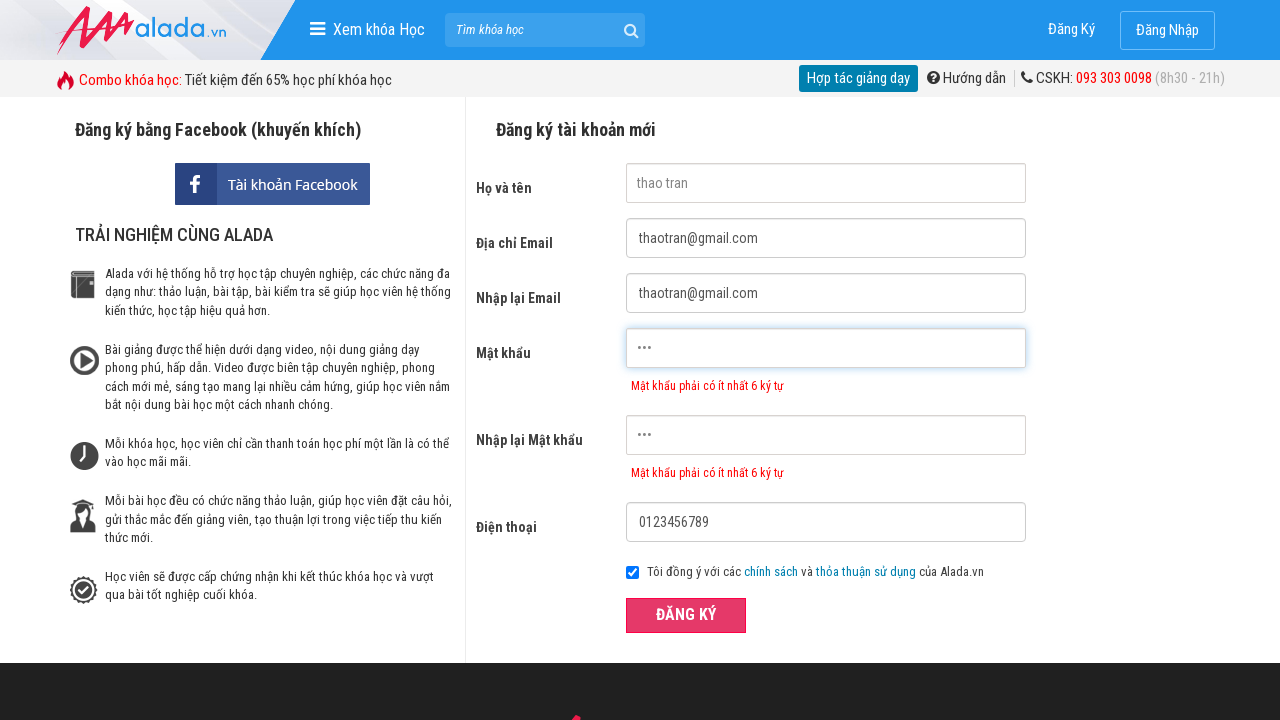

Verified confirm password error message: 'Mật khẩu phải có ít nhất 6 ký tự'
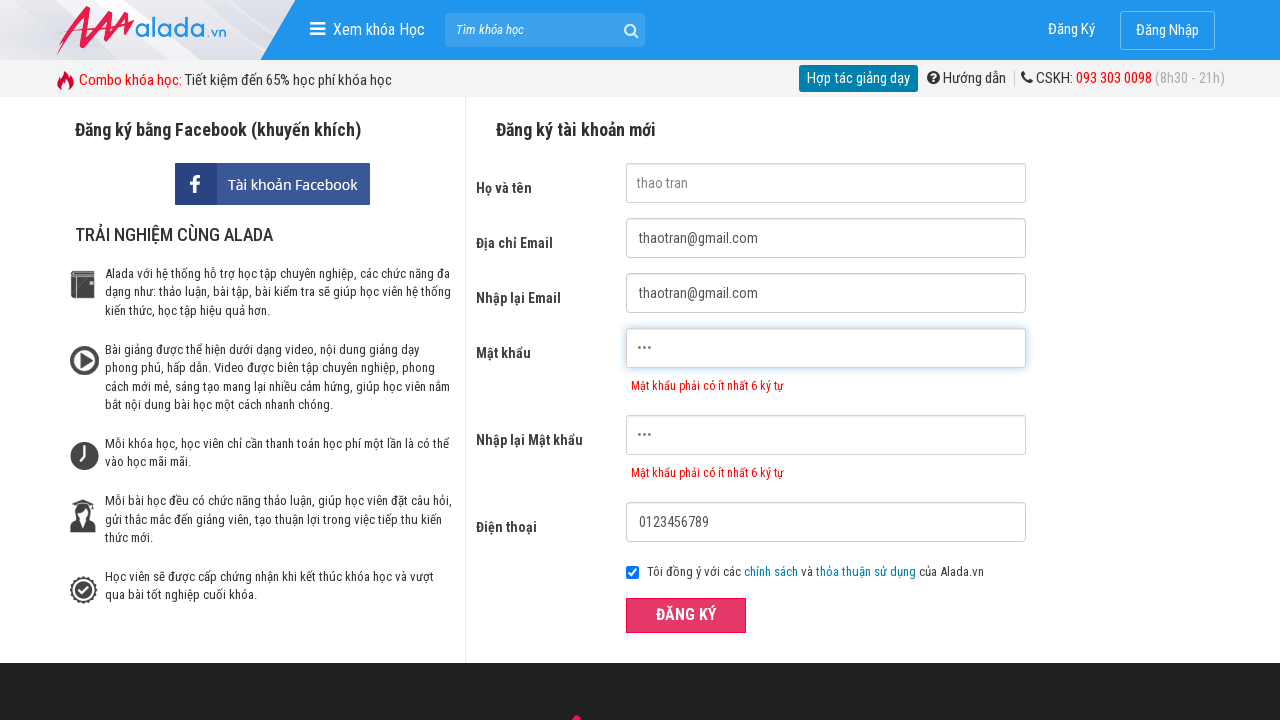

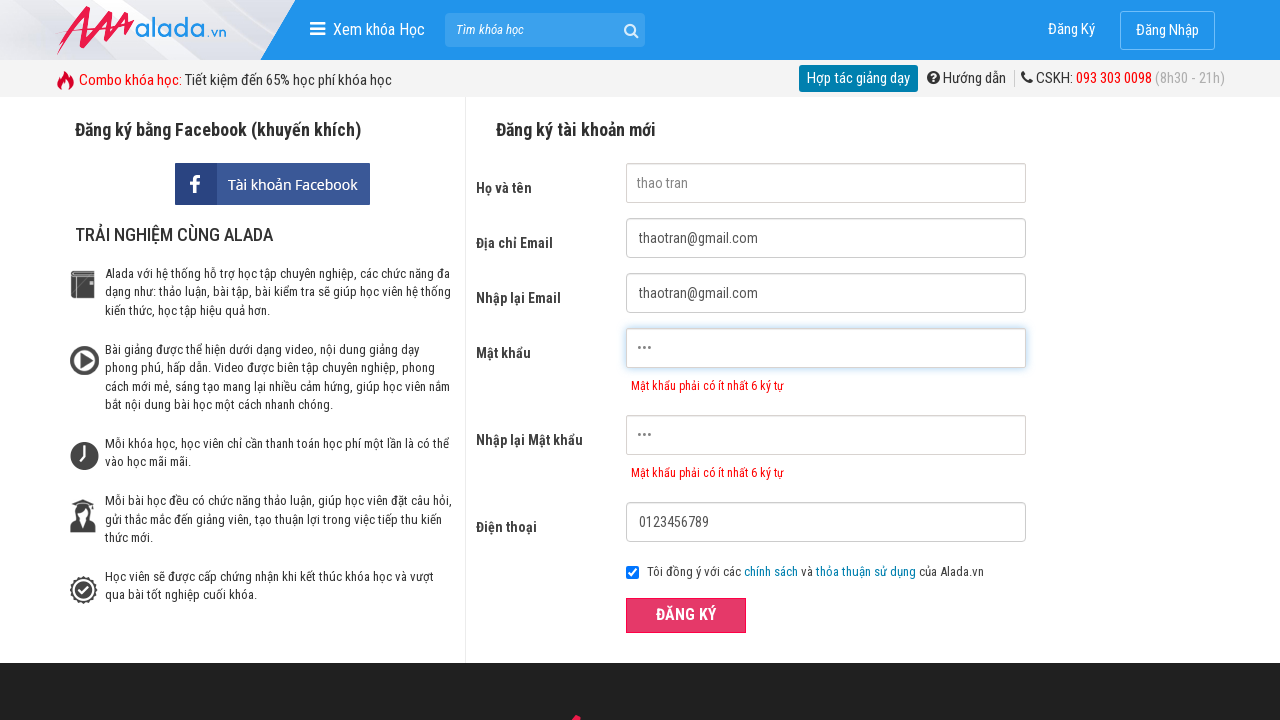